Navigates to the Playwright documentation homepage, clicks the "Get started" link, and verifies the URL redirects to the intro page

Starting URL: https://playwright.dev/

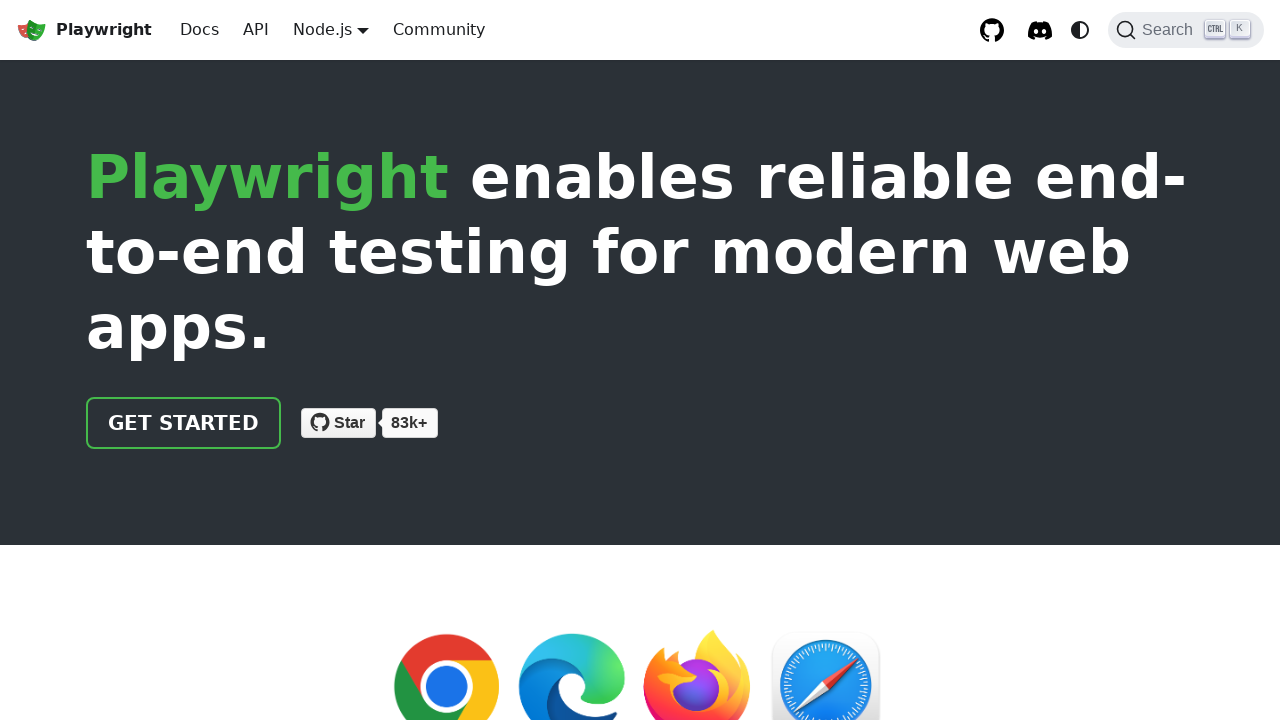

Navigated to Playwright documentation homepage
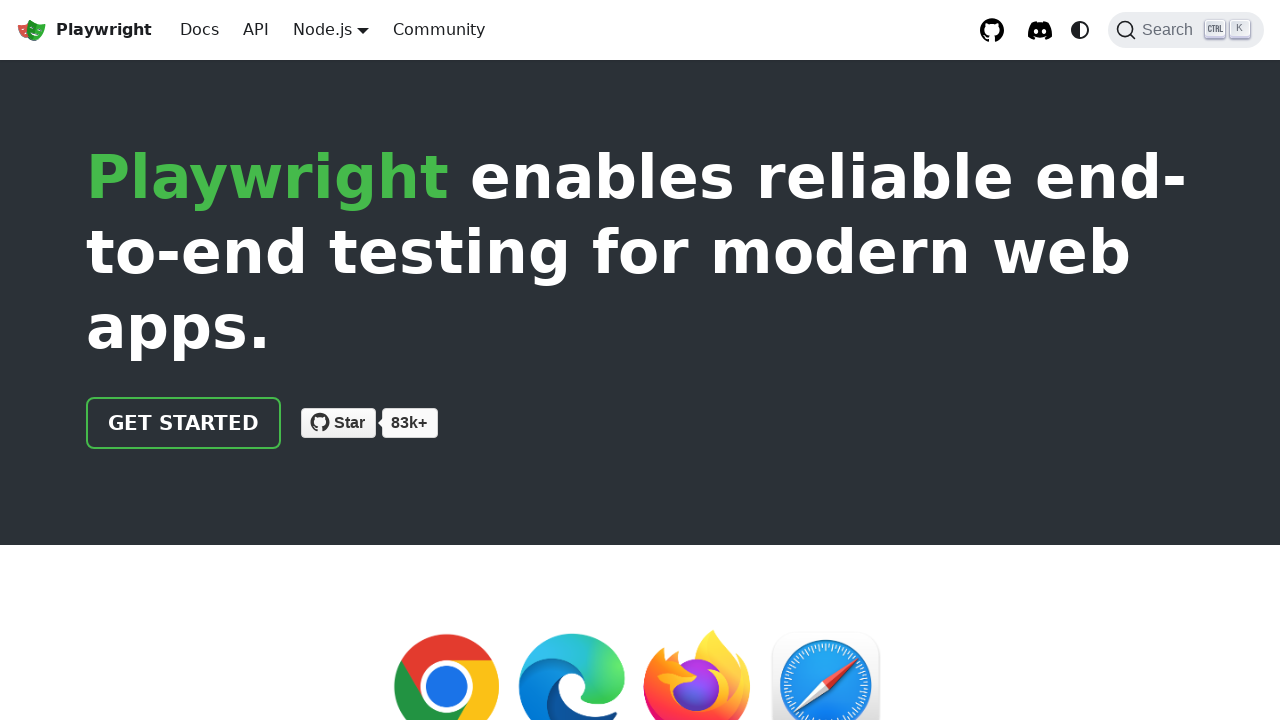

Clicked the 'Get started' link at (184, 423) on internal:role=link[name="Get started"i]
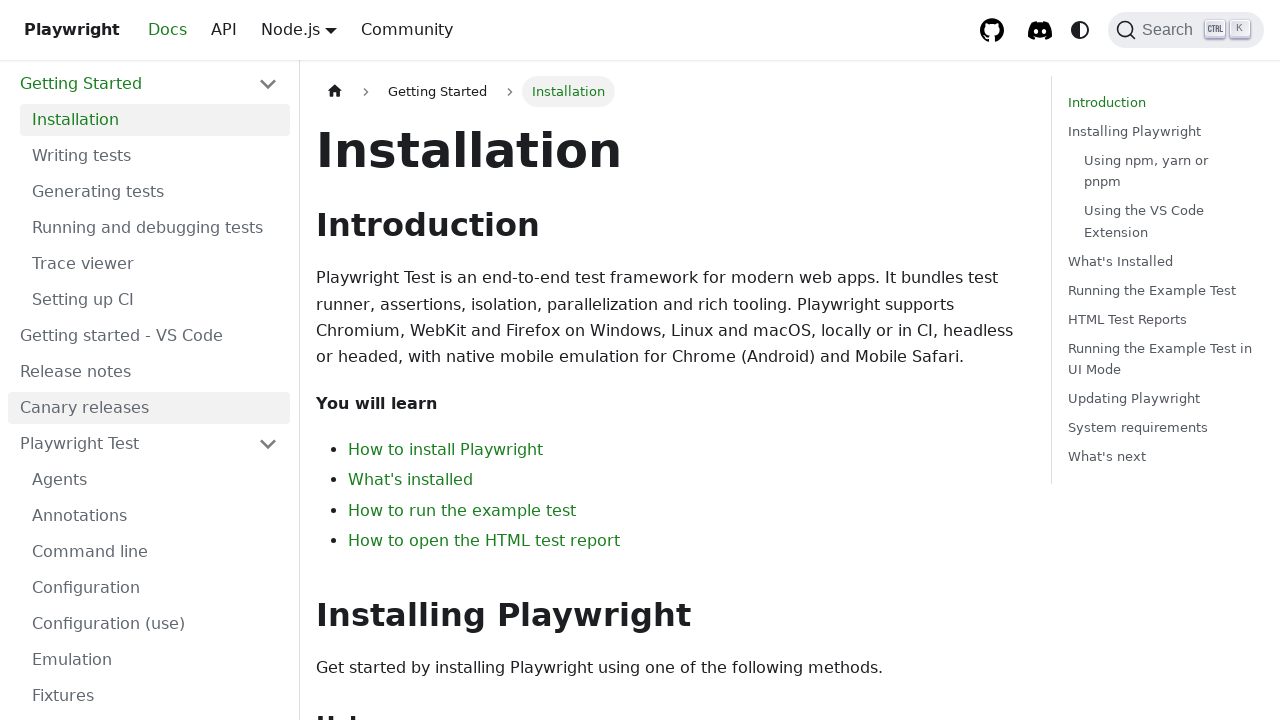

Verified URL redirected to intro page
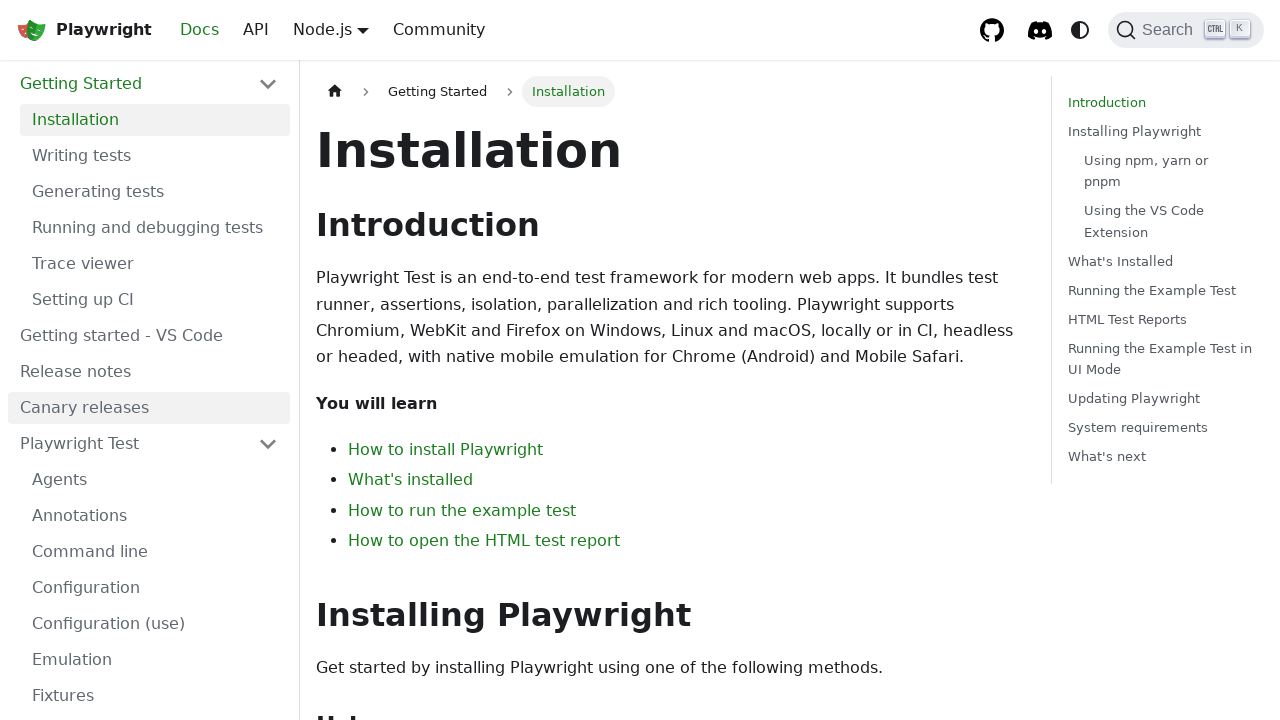

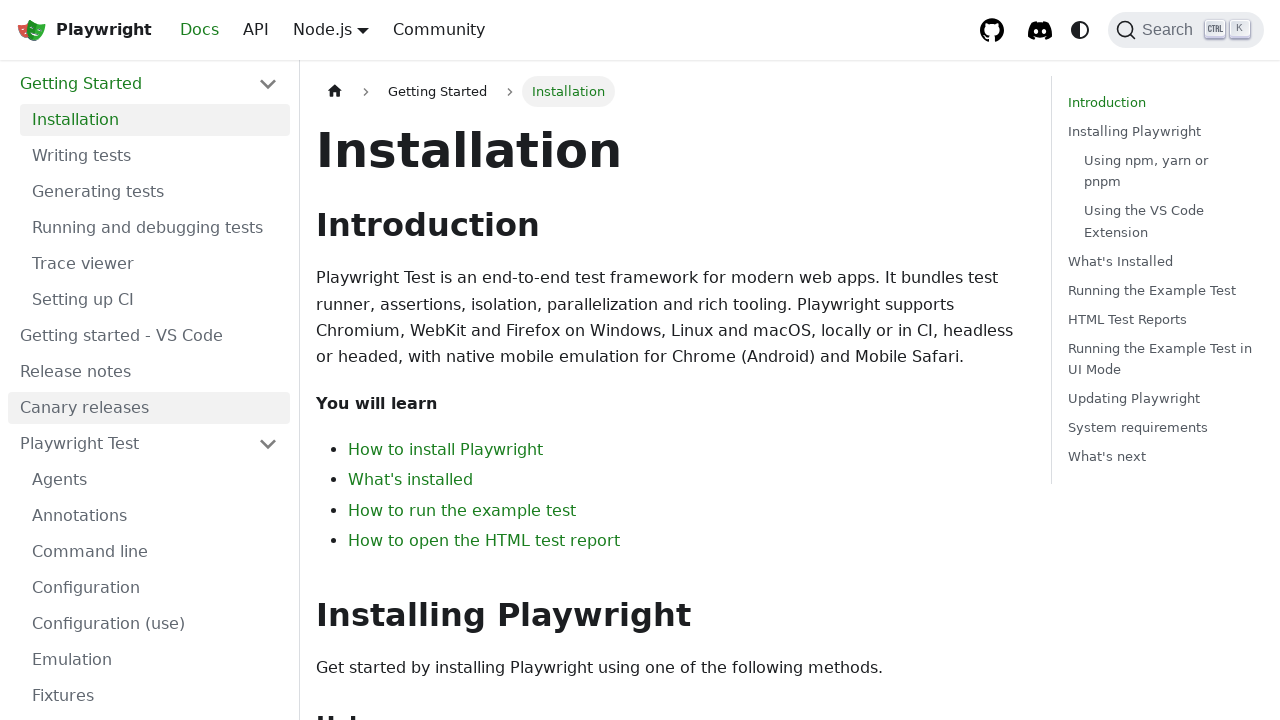